Tests web storage functionality including local and session storage operations

Starting URL: https://bonigarcia.dev/selenium-webdriver-java/web-storage.html

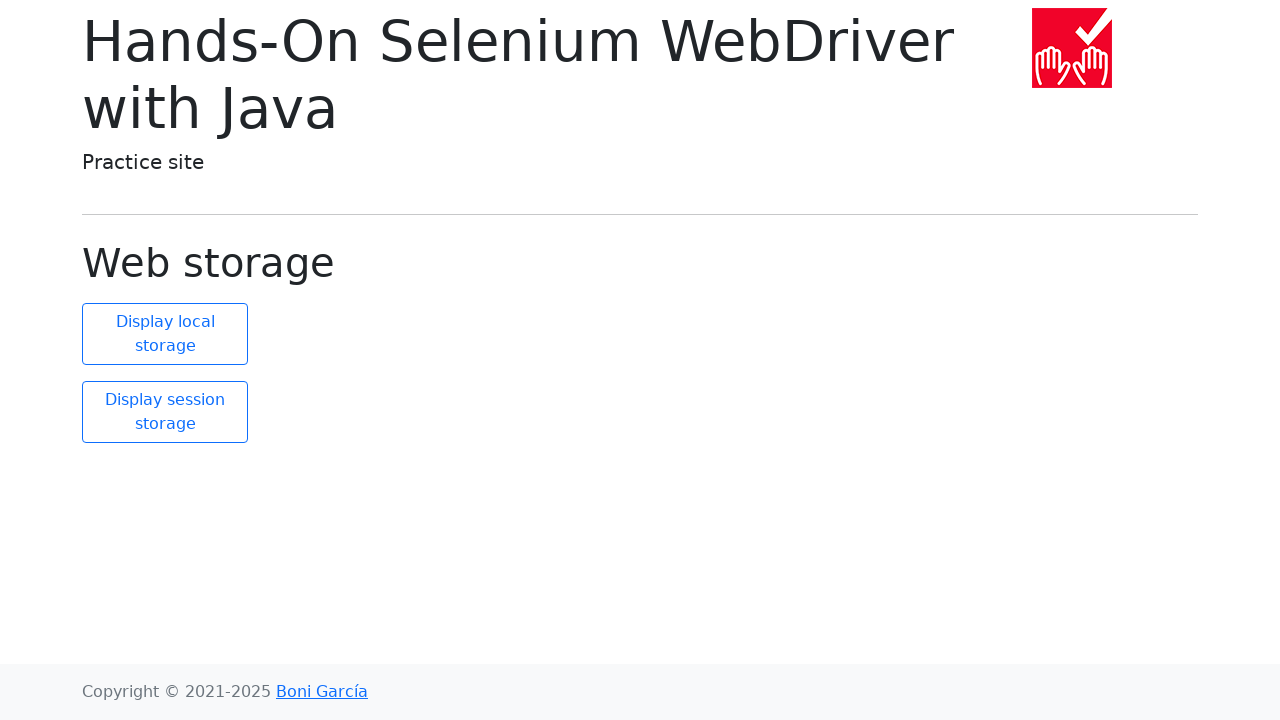

Retrieved session storage keys
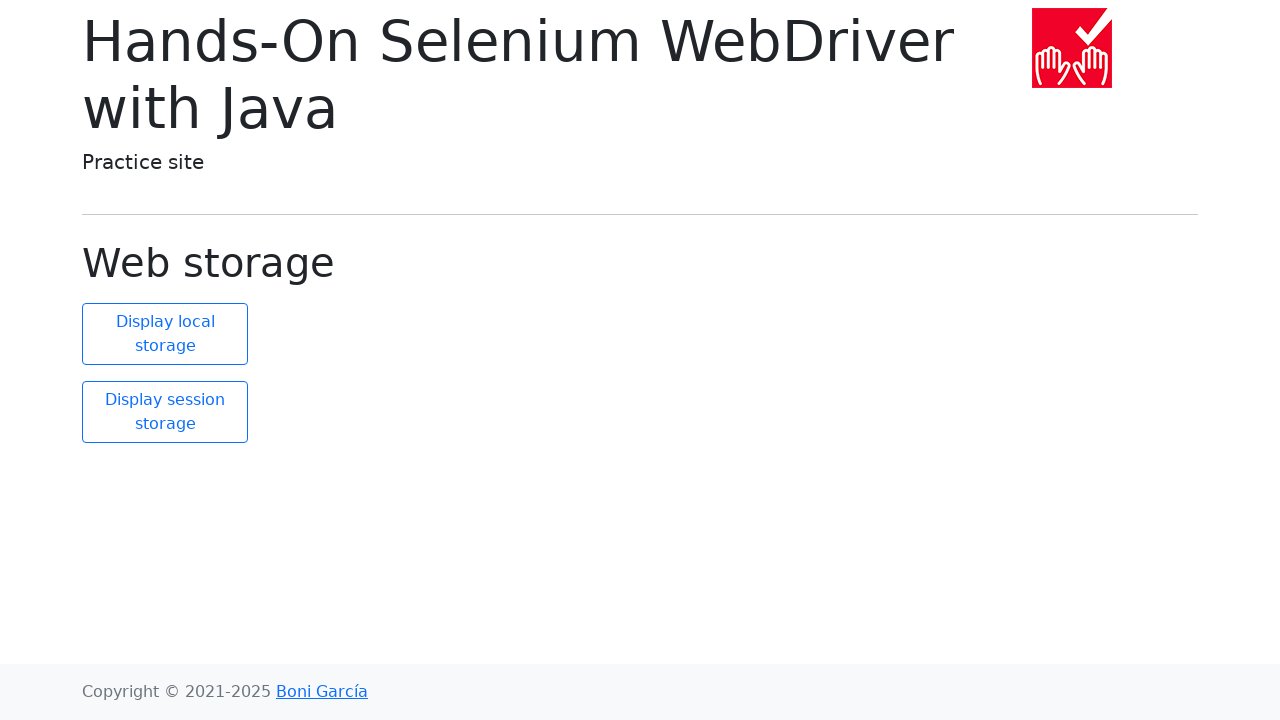

Verified session storage contains 2 items
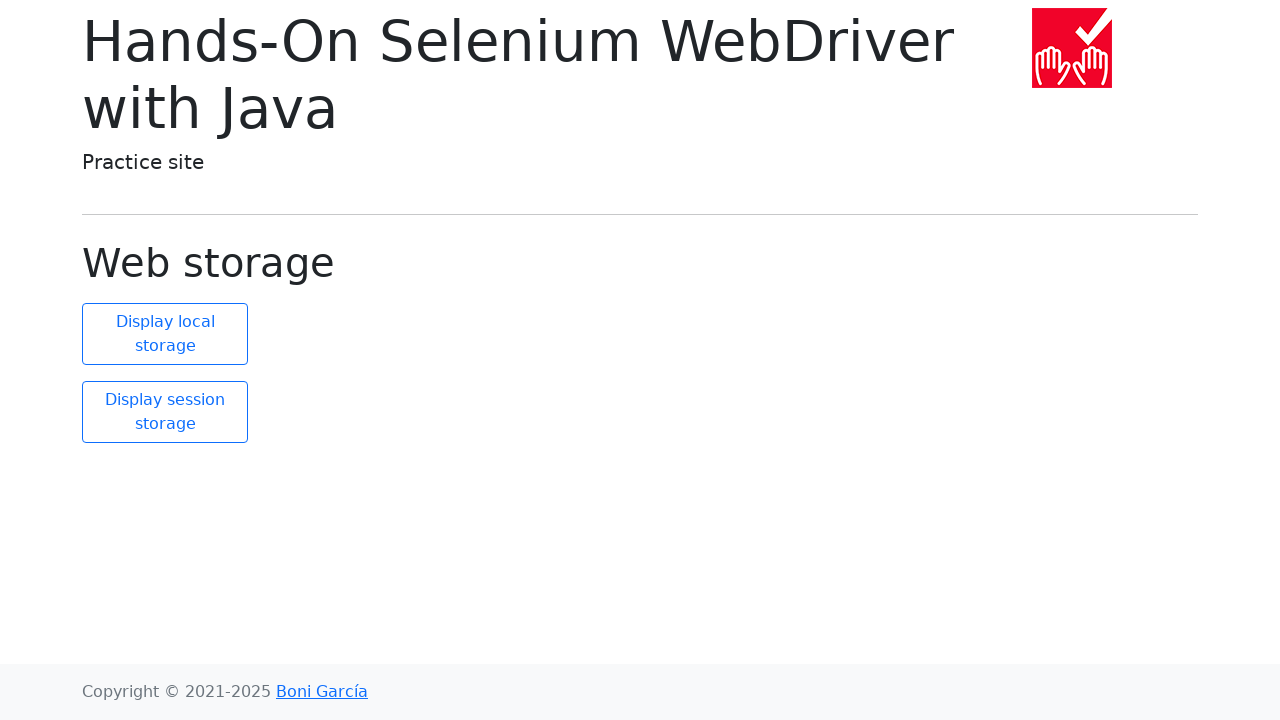

Added new item 'new element' to session storage
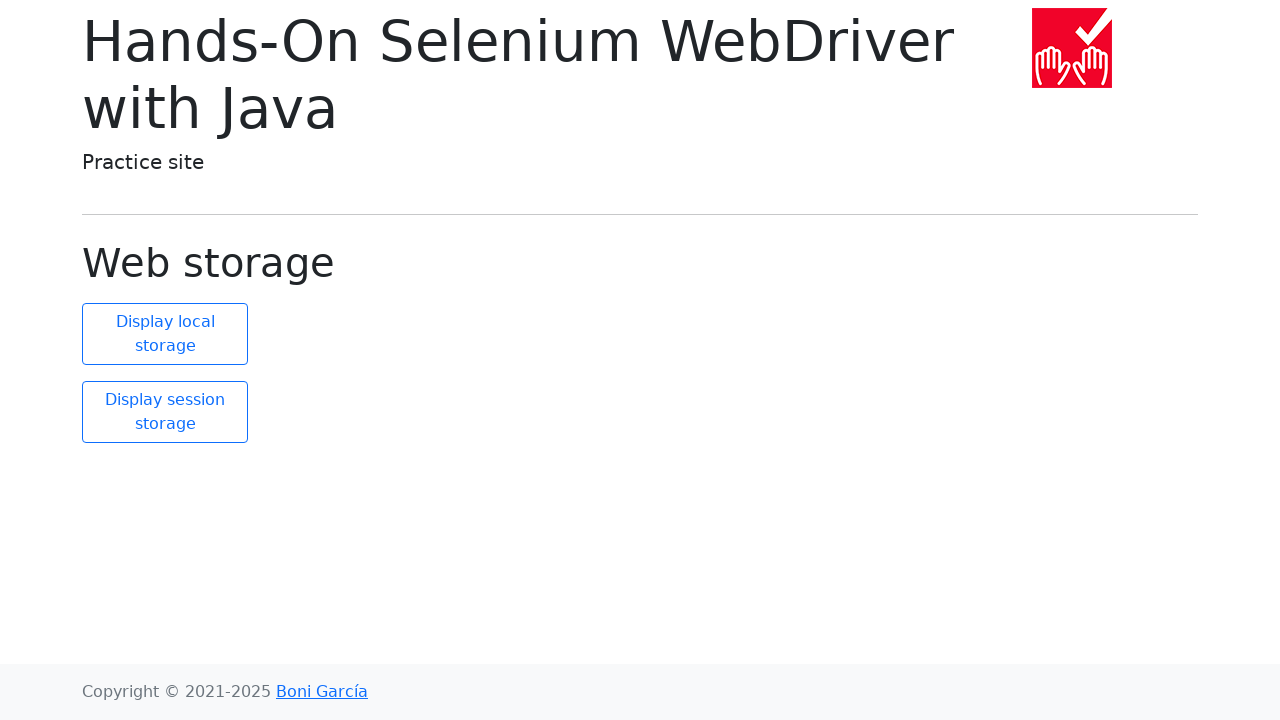

Retrieved updated session storage keys
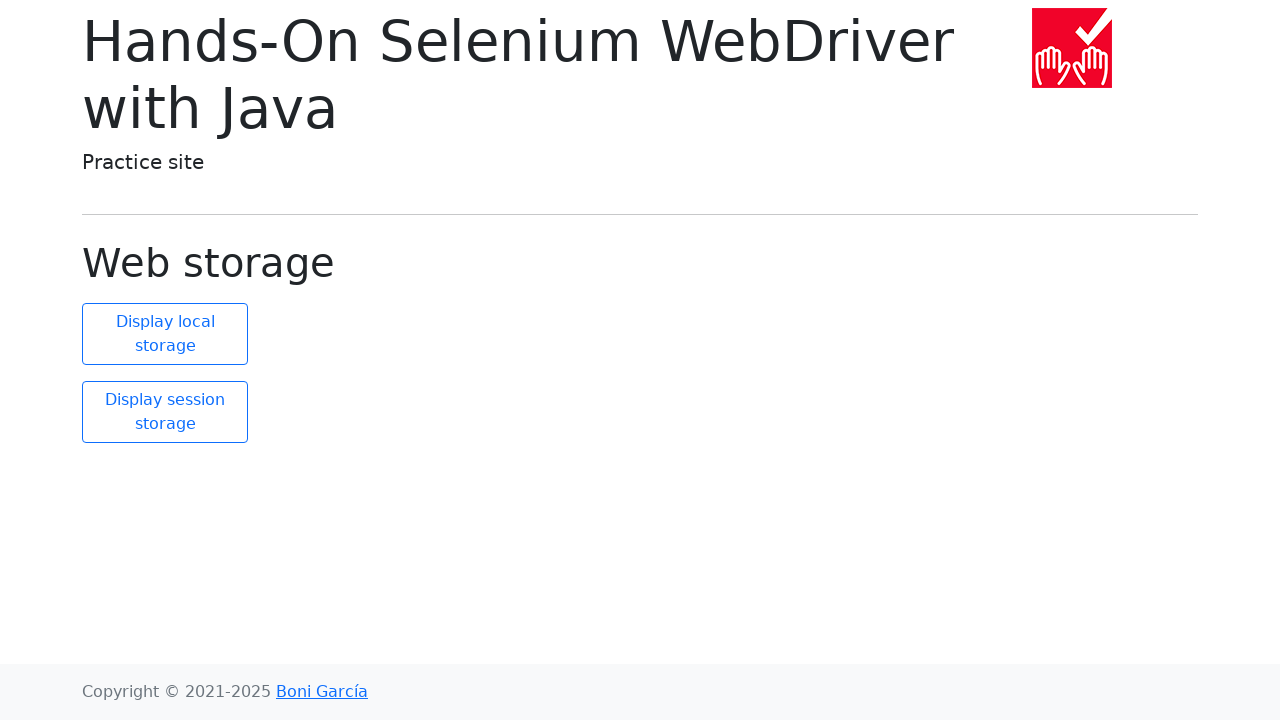

Verified session storage now contains 3 items
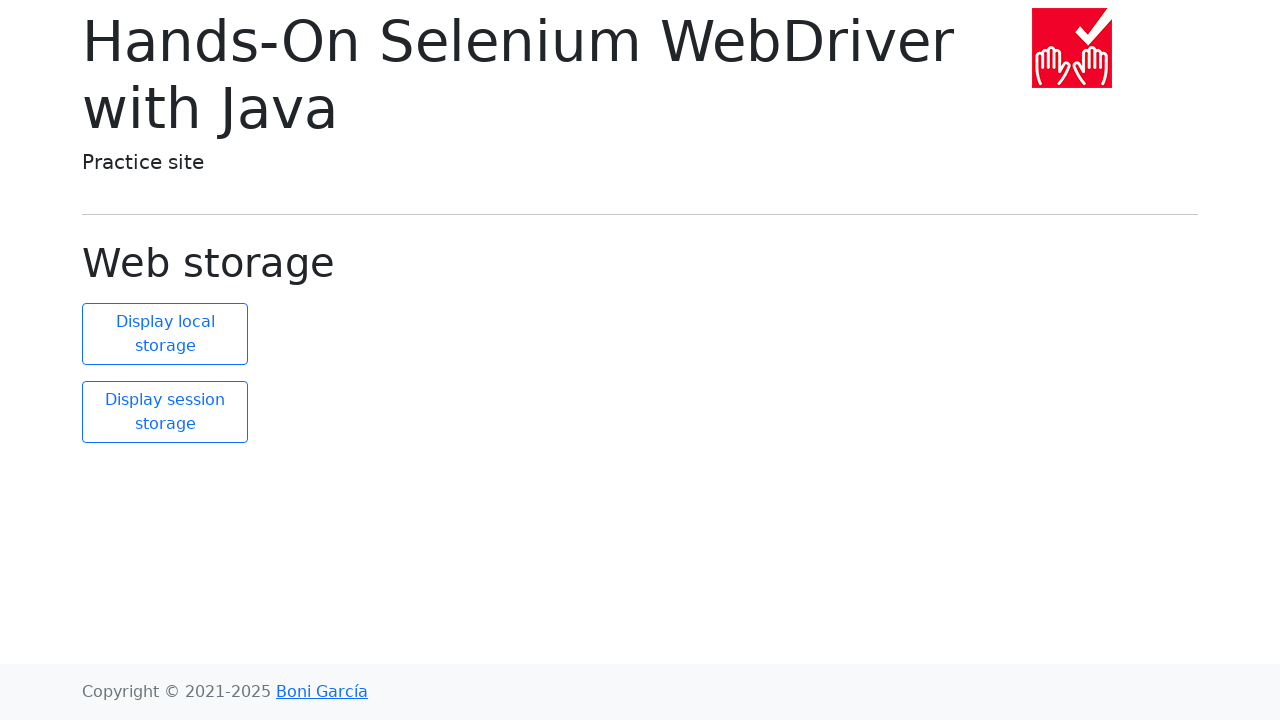

Clicked display session button at (165, 412) on #display-session
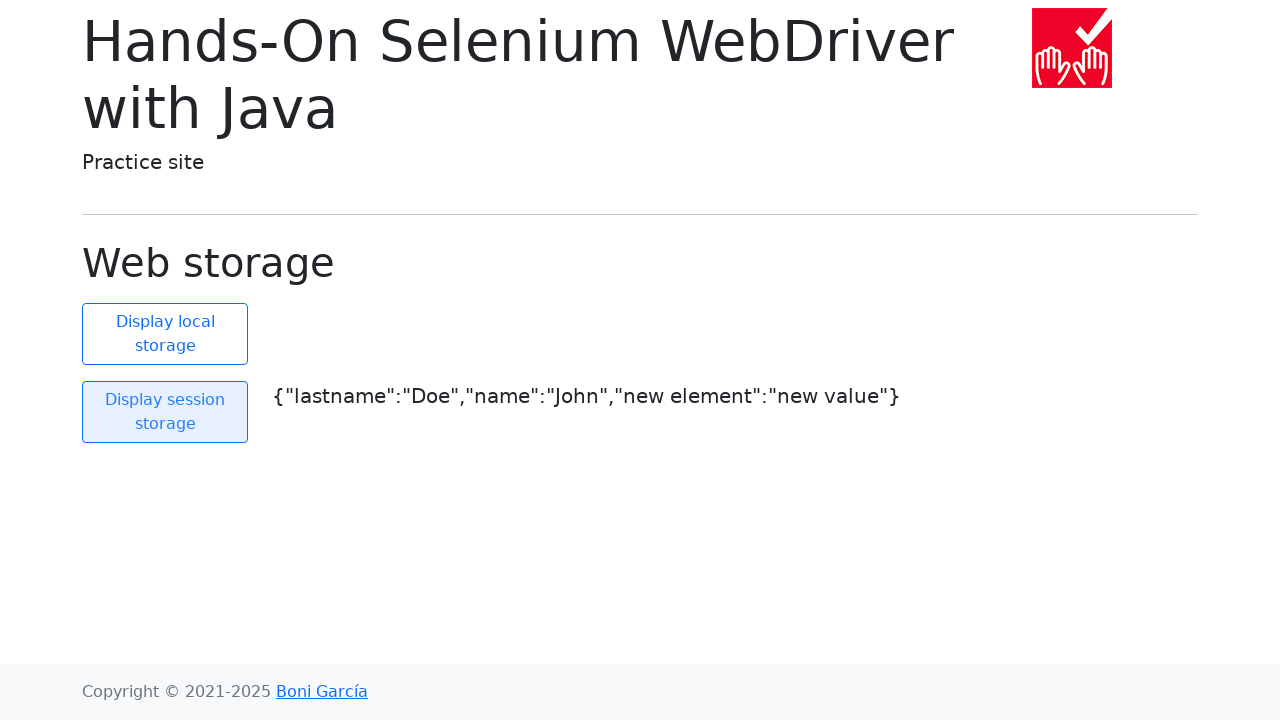

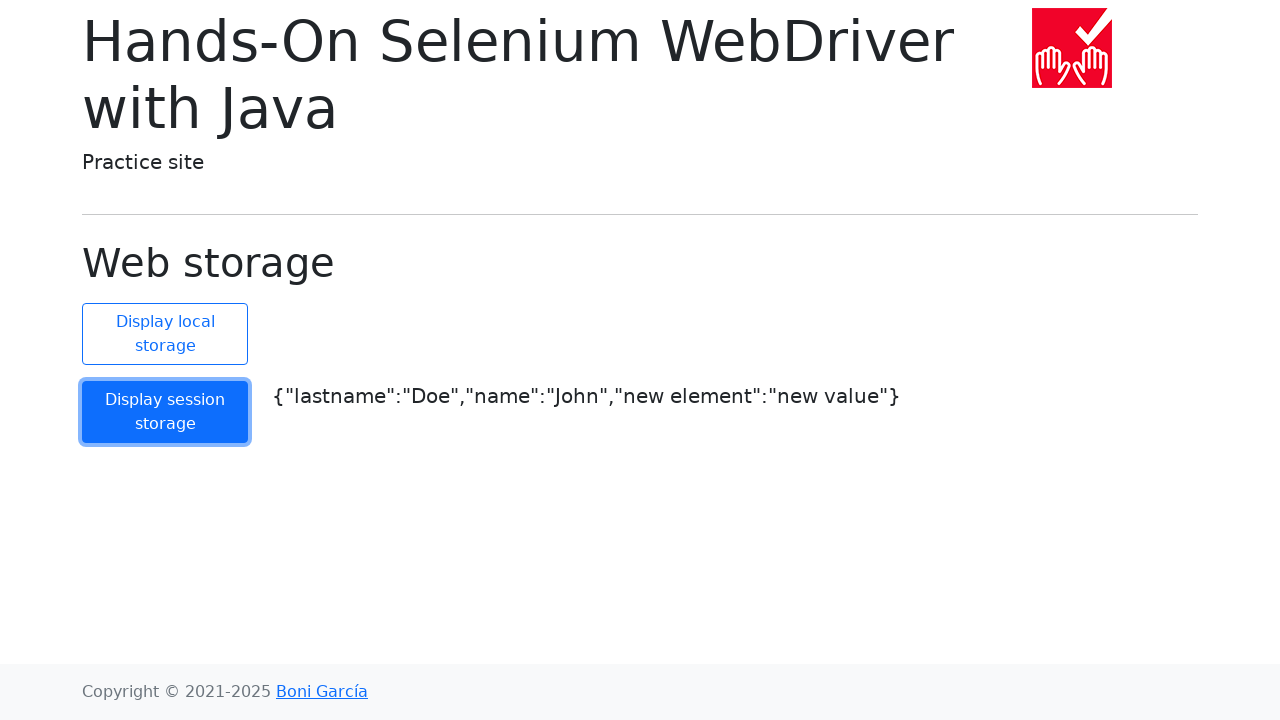